Navigates from homepage to products page by clicking the products link

Starting URL: https://automationexercise.com

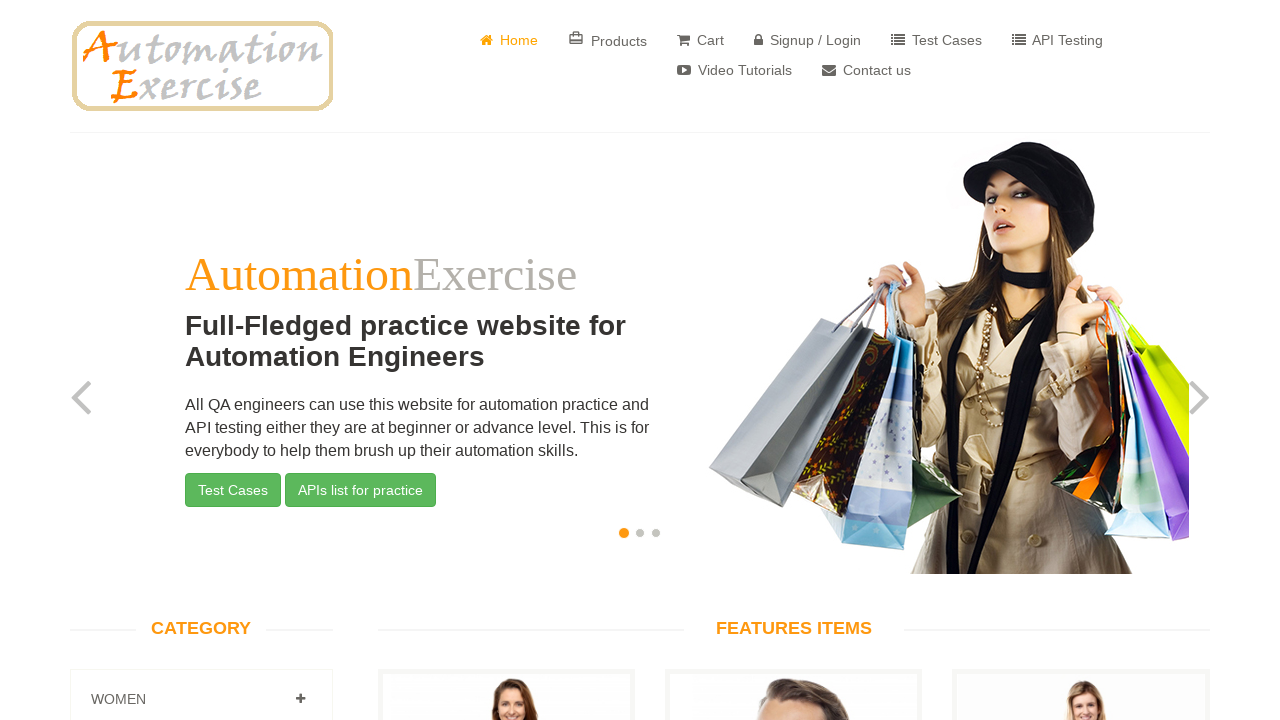

Navigated to homepage at https://automationexercise.com
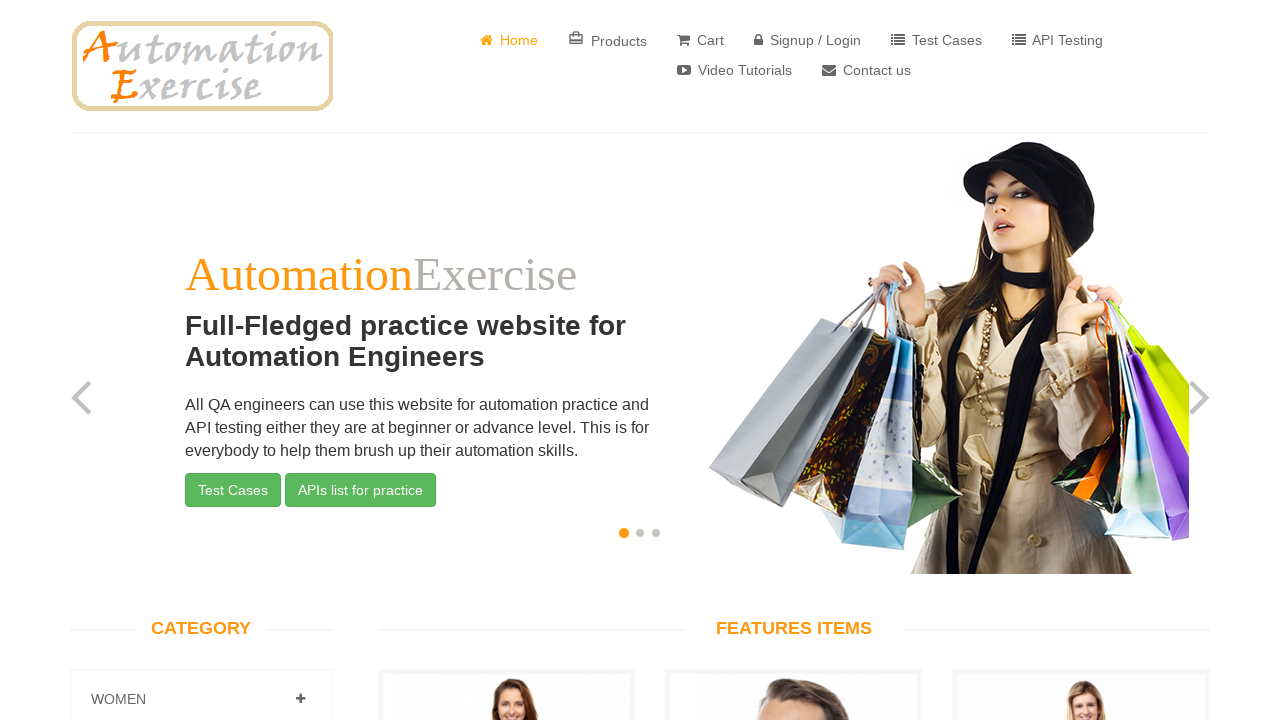

Clicked products link at (608, 40) on a[href='/products']
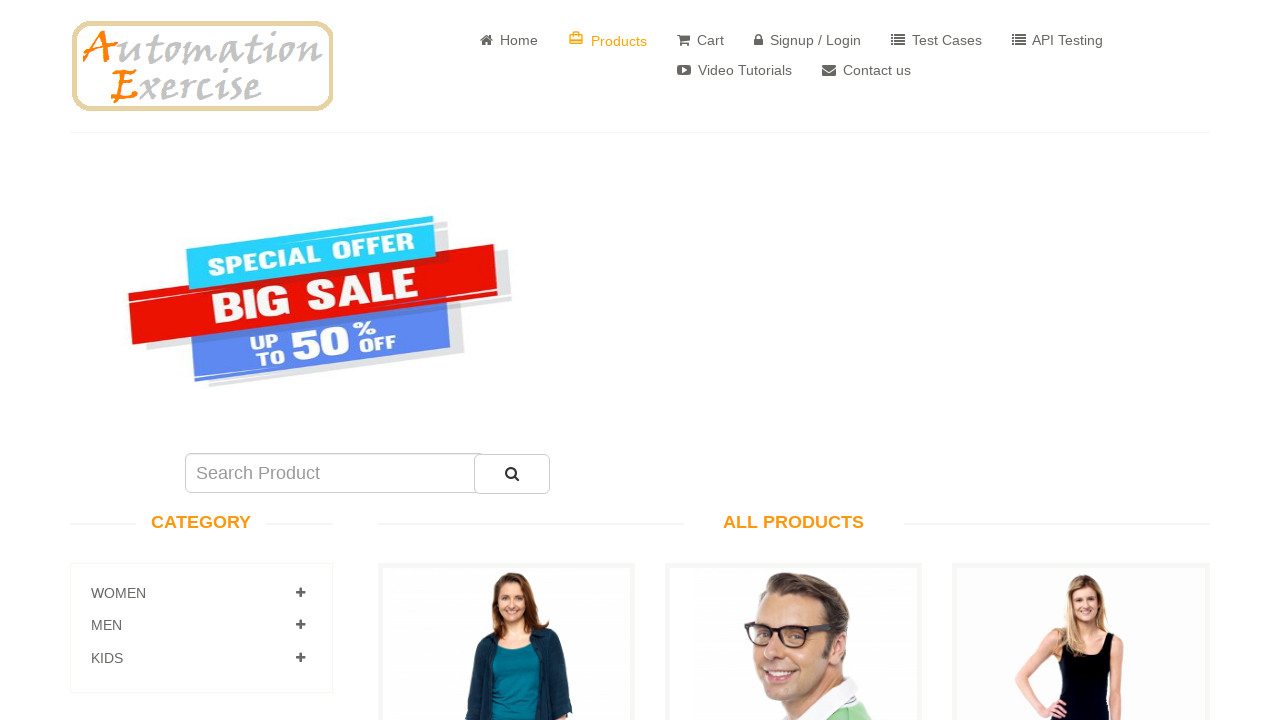

Successfully navigated to products page
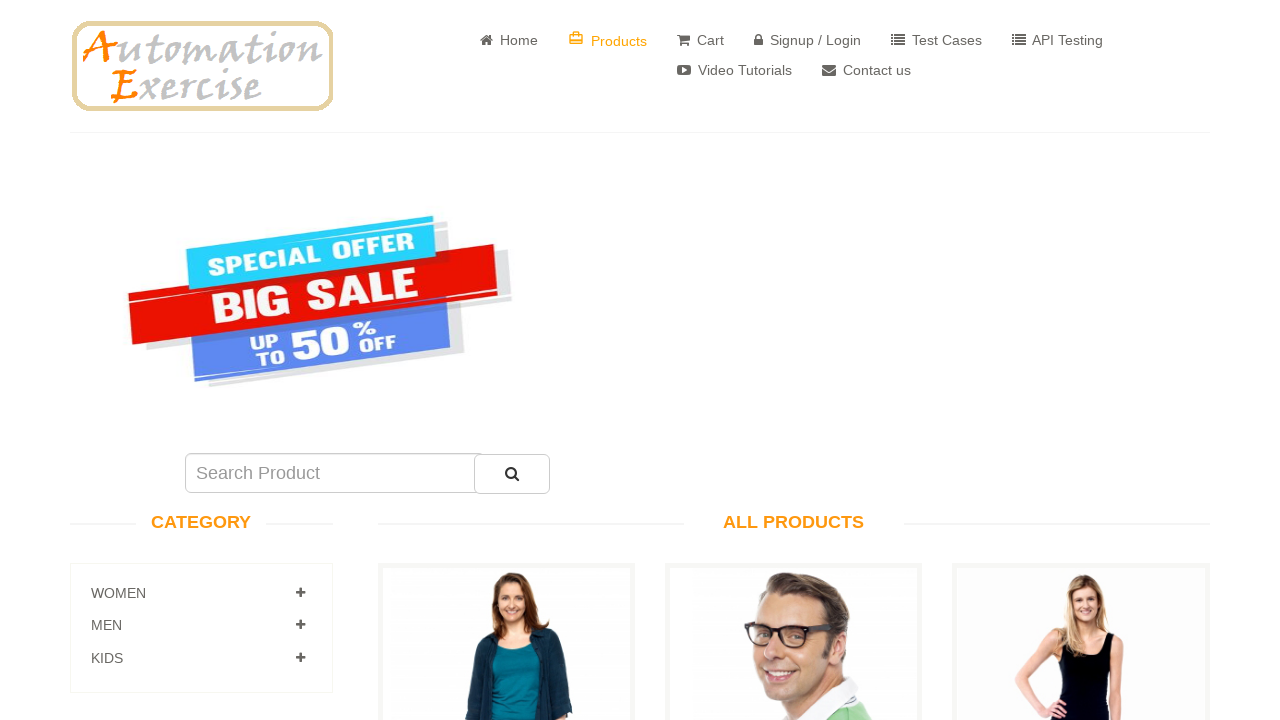

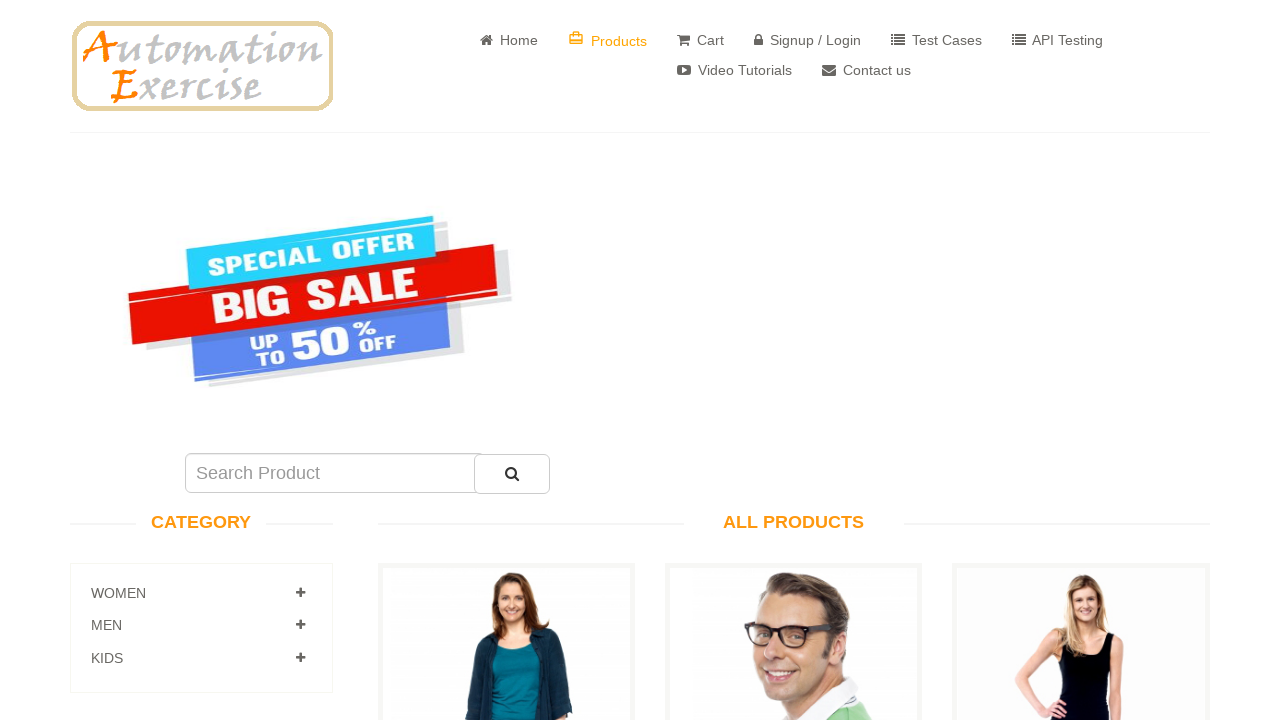